Tests e-commerce functionality by adding specific items to cart, proceeding to checkout, and applying a promo code

Starting URL: https://rahulshettyacademy.com/seleniumPractise/

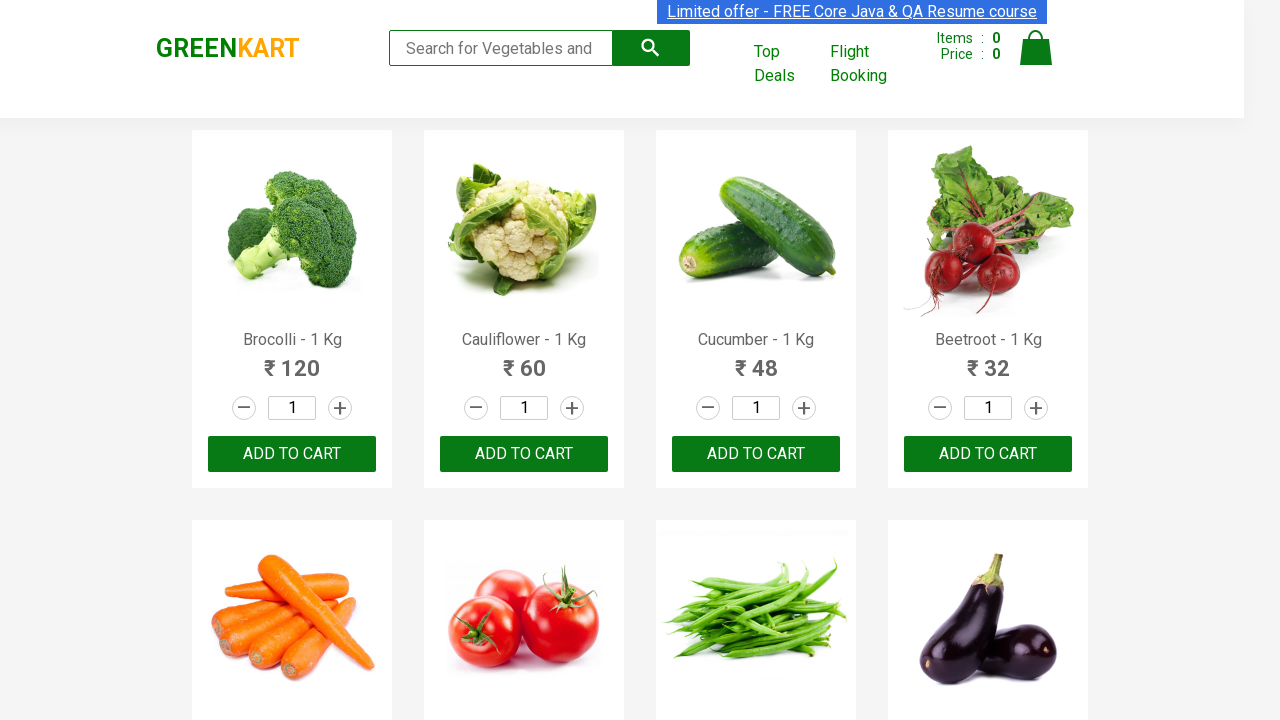

Waited for products to load
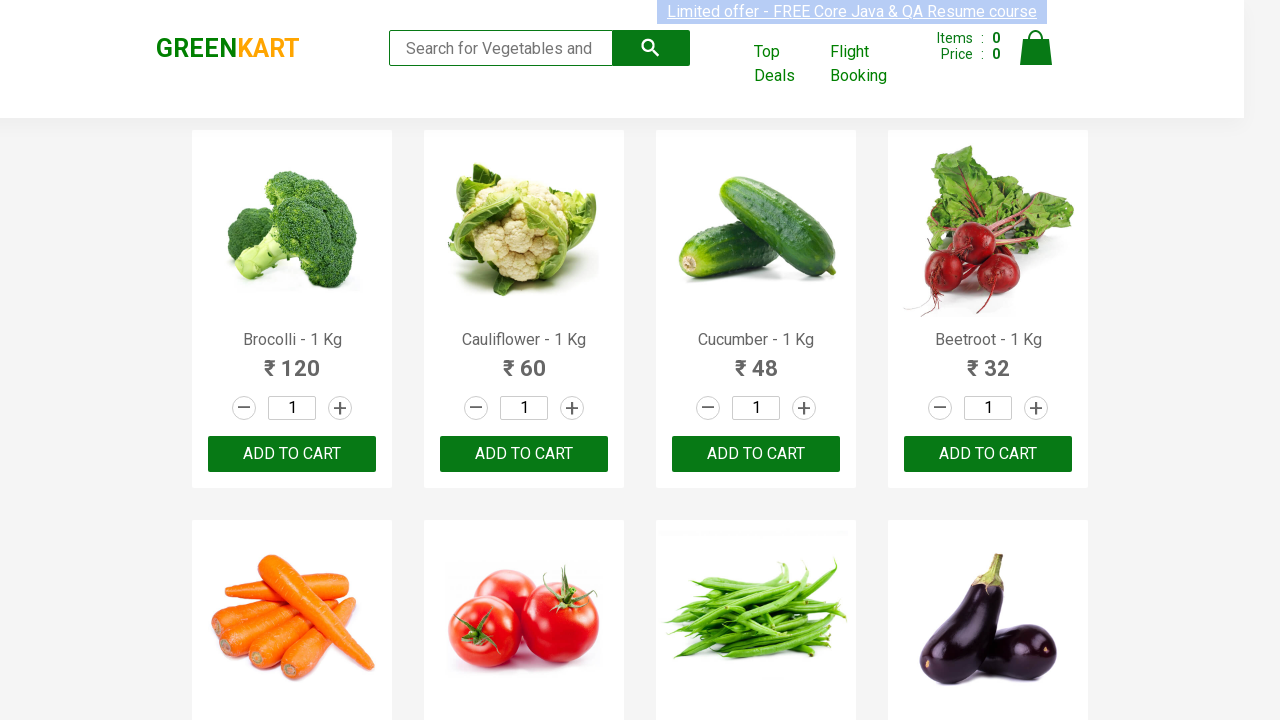

Retrieved all product name elements
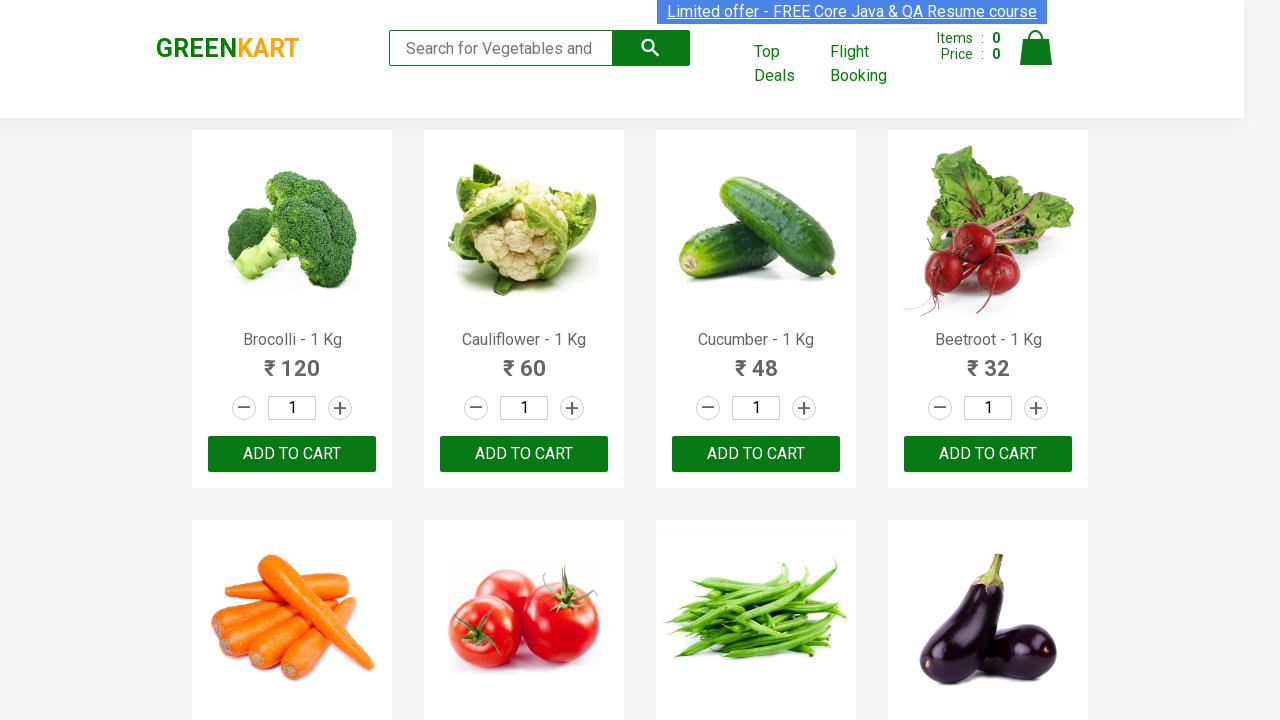

Retrieved all add to cart buttons
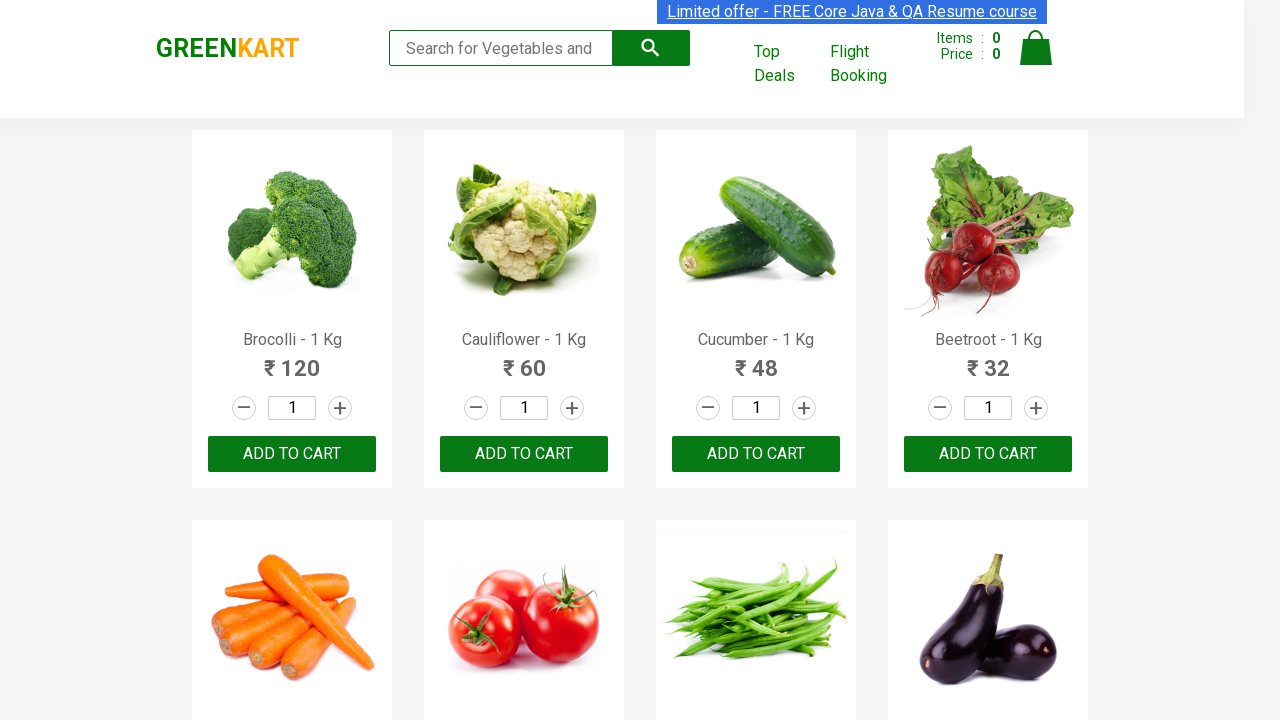

Added Brocolli to cart at (292, 454) on div.product-action > button >> nth=0
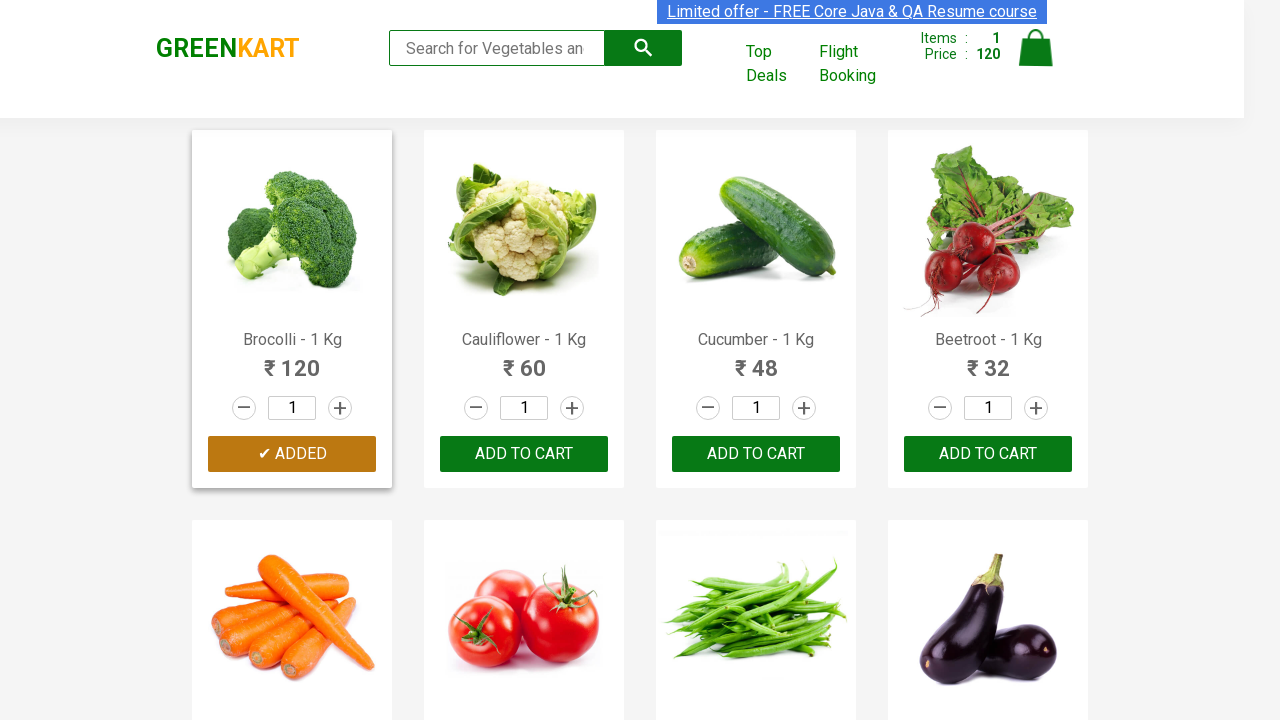

Added Cucumber to cart at (756, 454) on div.product-action > button >> nth=2
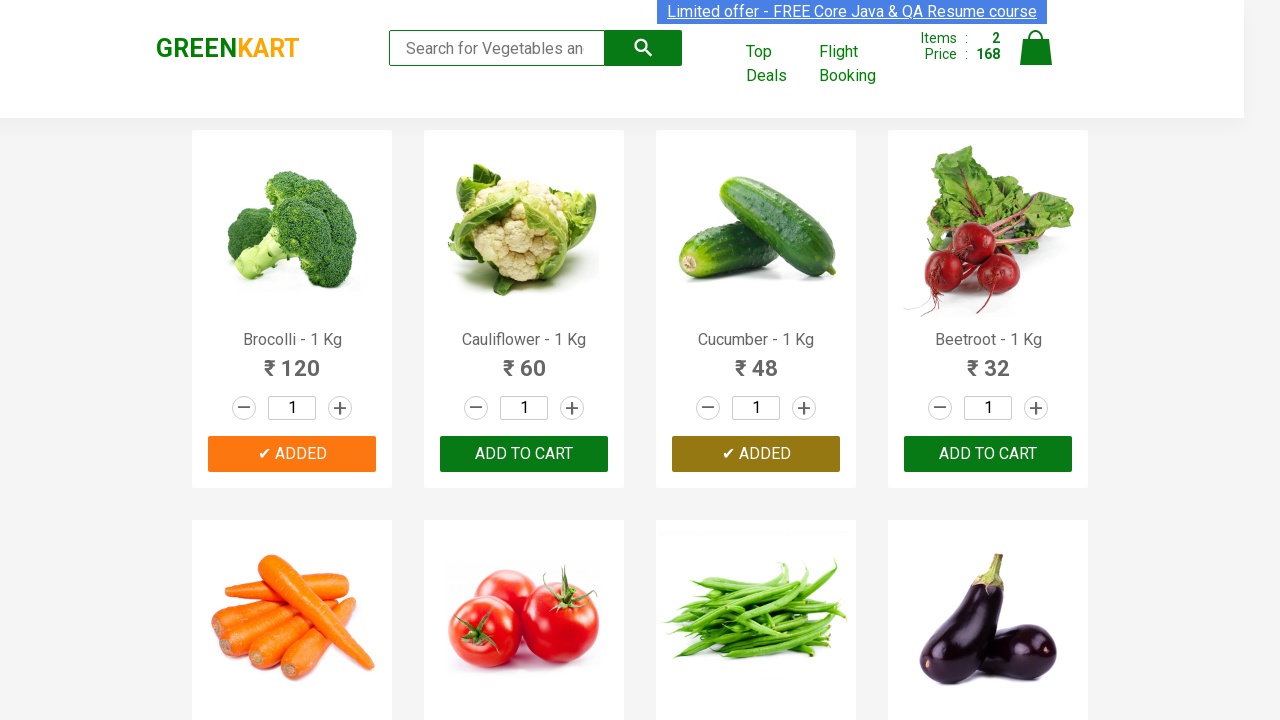

Added Beetroot to cart at (988, 454) on div.product-action > button >> nth=3
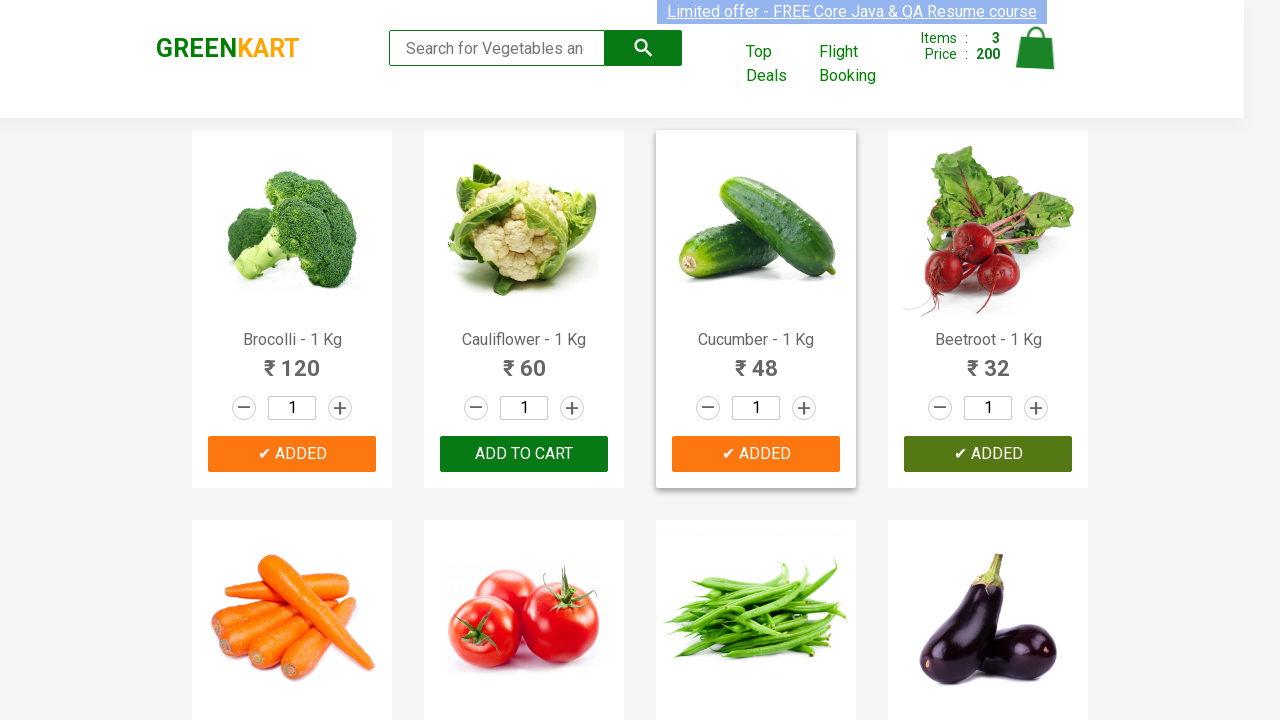

Clicked on cart icon at (1036, 48) on img[alt='Cart']
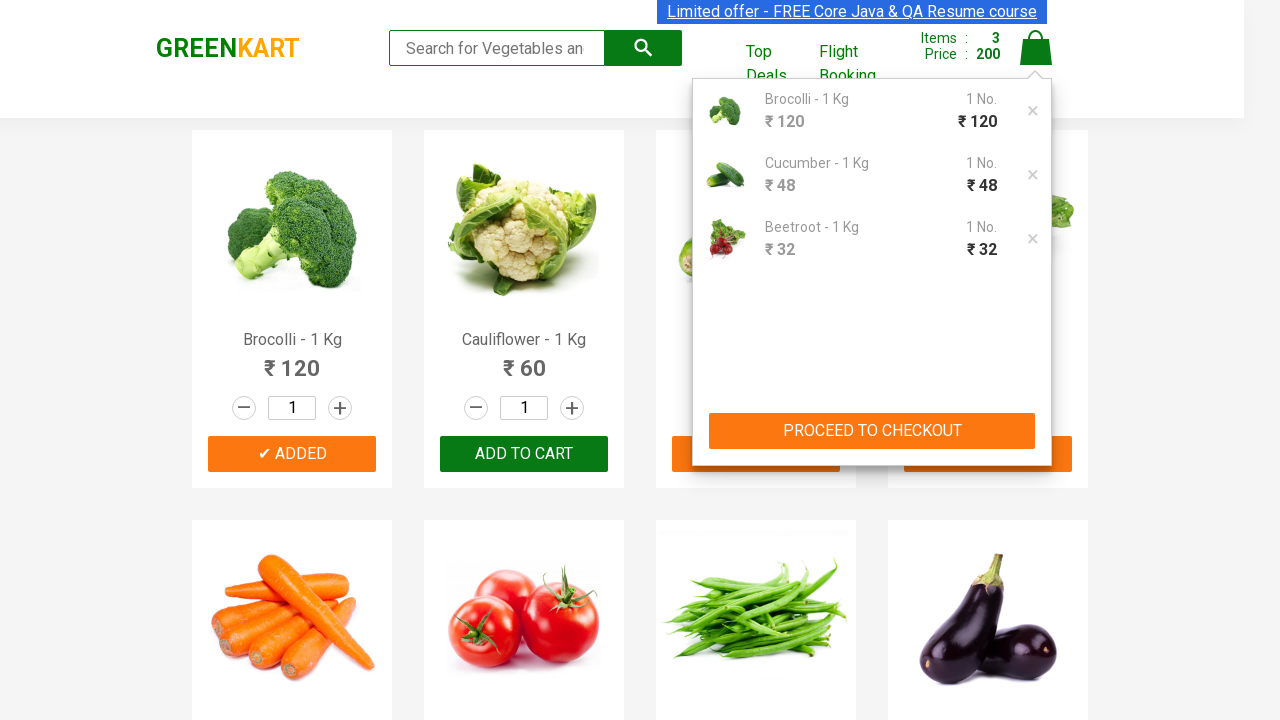

Clicked proceed to checkout button at (872, 431) on xpath=//button[contains(text(),'PROCEED TO CHECKOUT')]
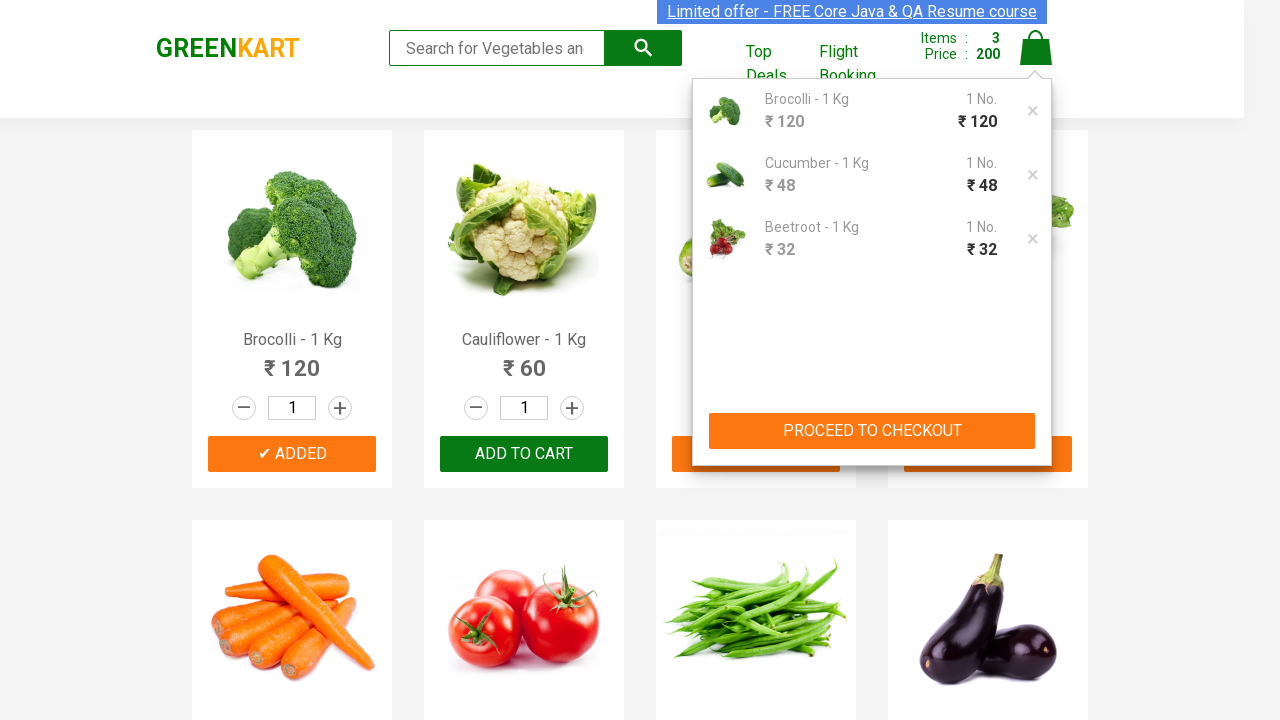

Promo code input field loaded
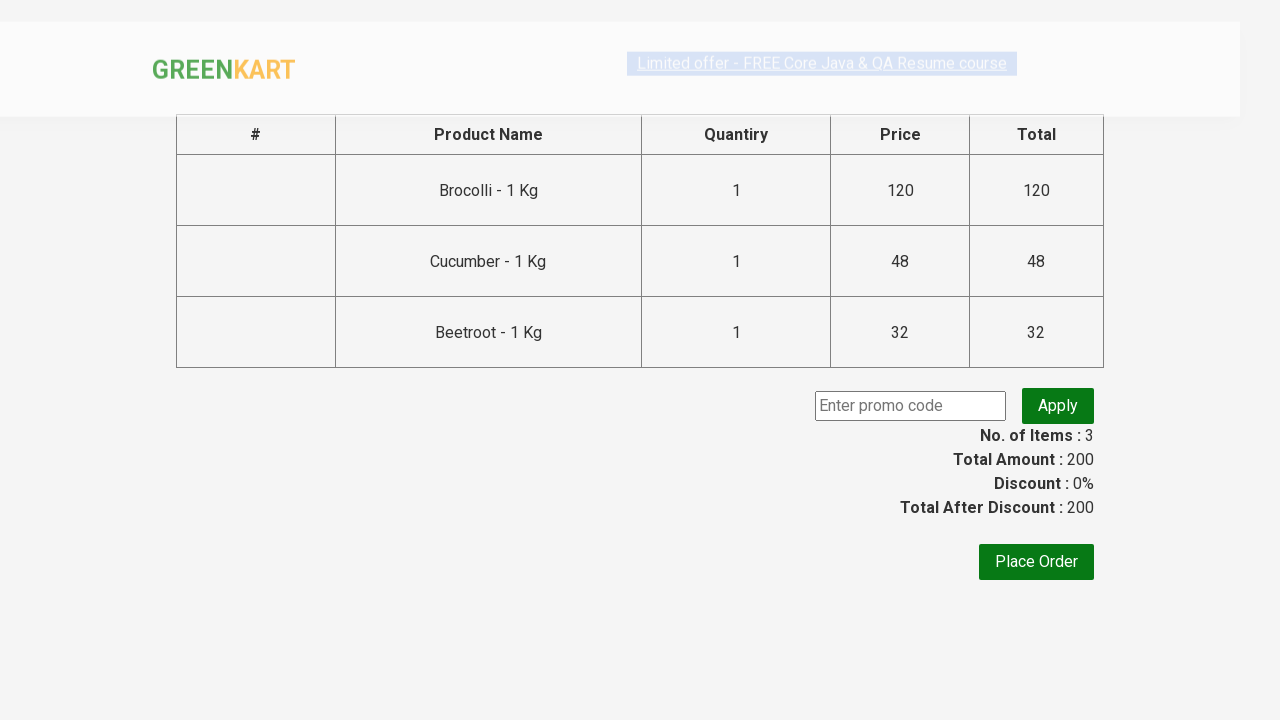

Entered promo code 'rahulshettyacademy' on input.promoCode
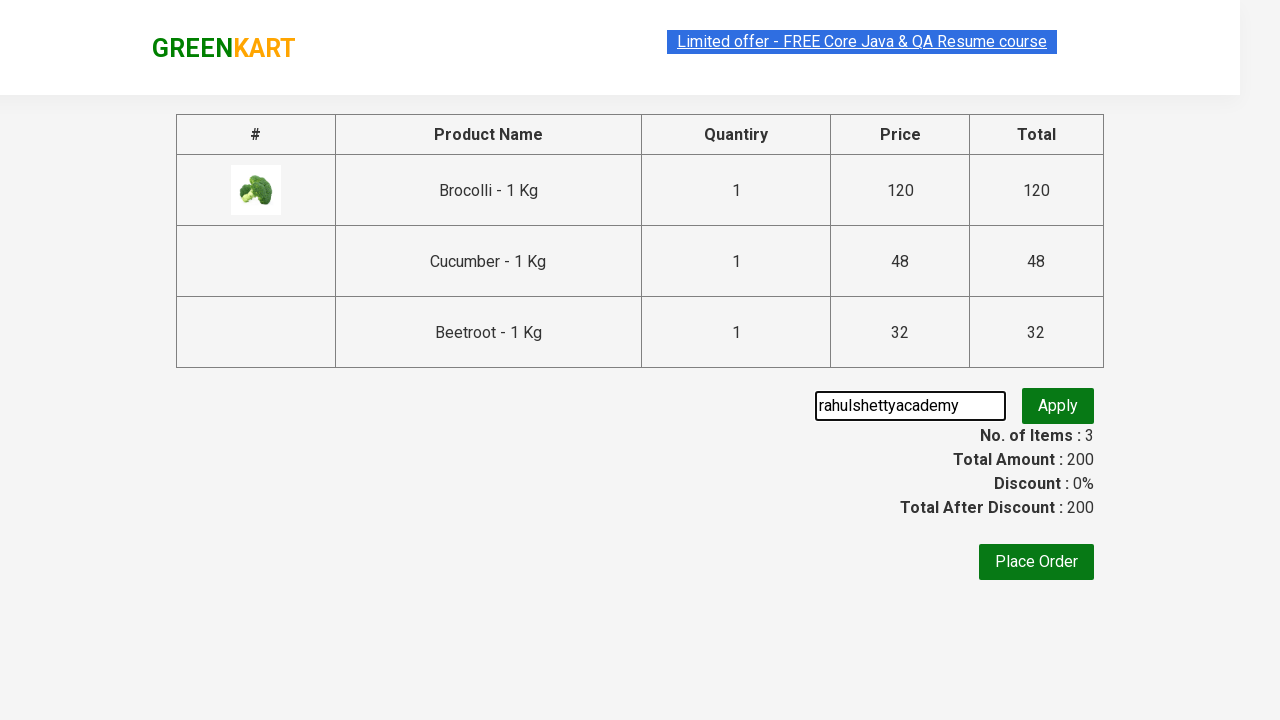

Clicked apply promo button at (1058, 406) on button.promoBtn
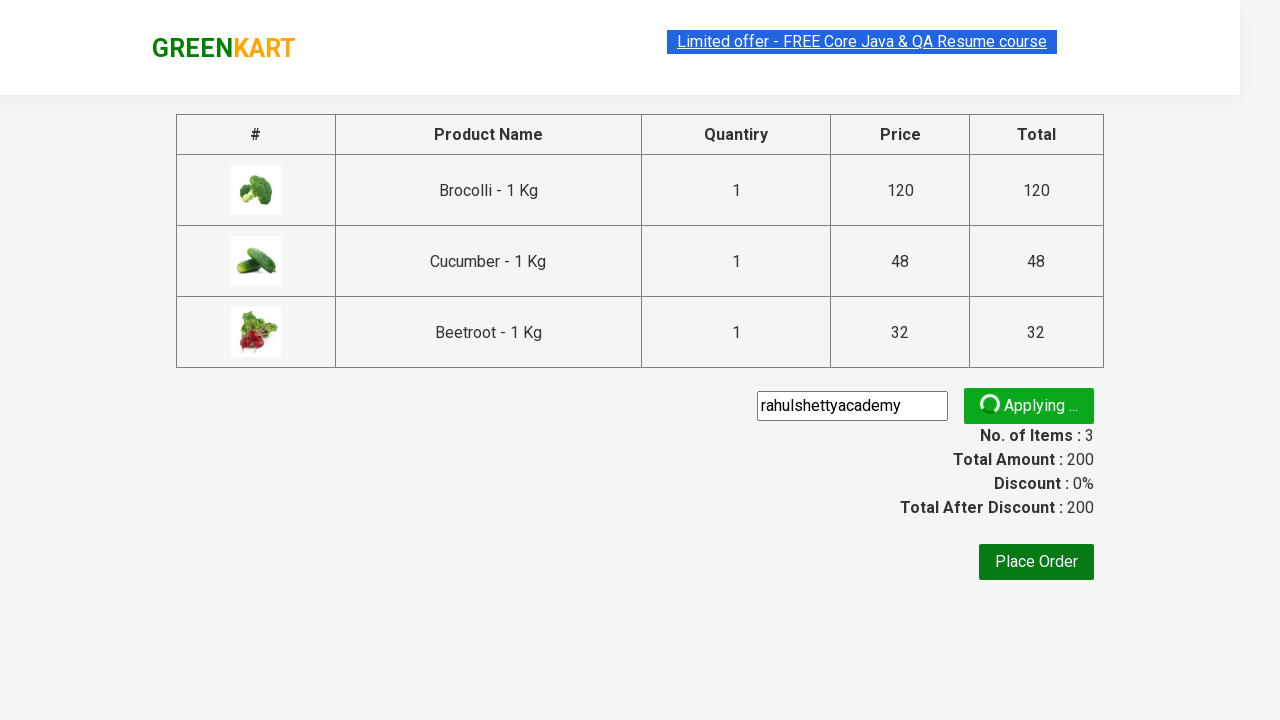

Promo code confirmation message displayed
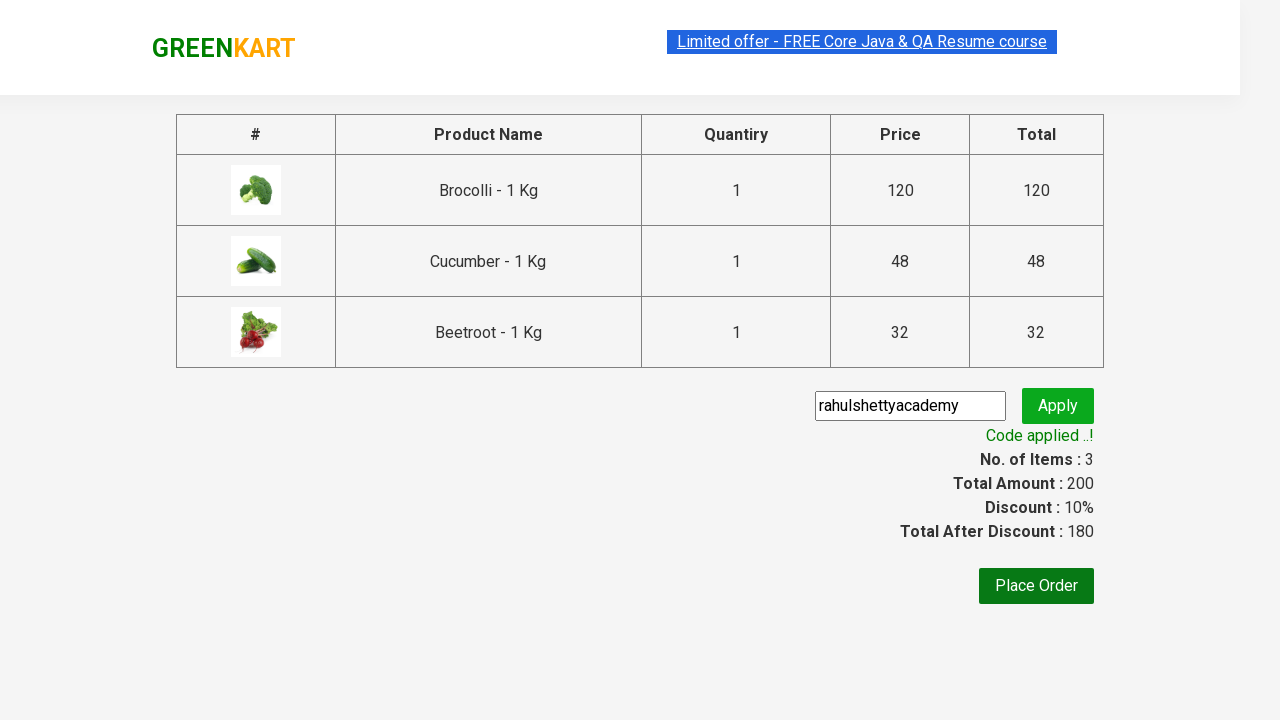

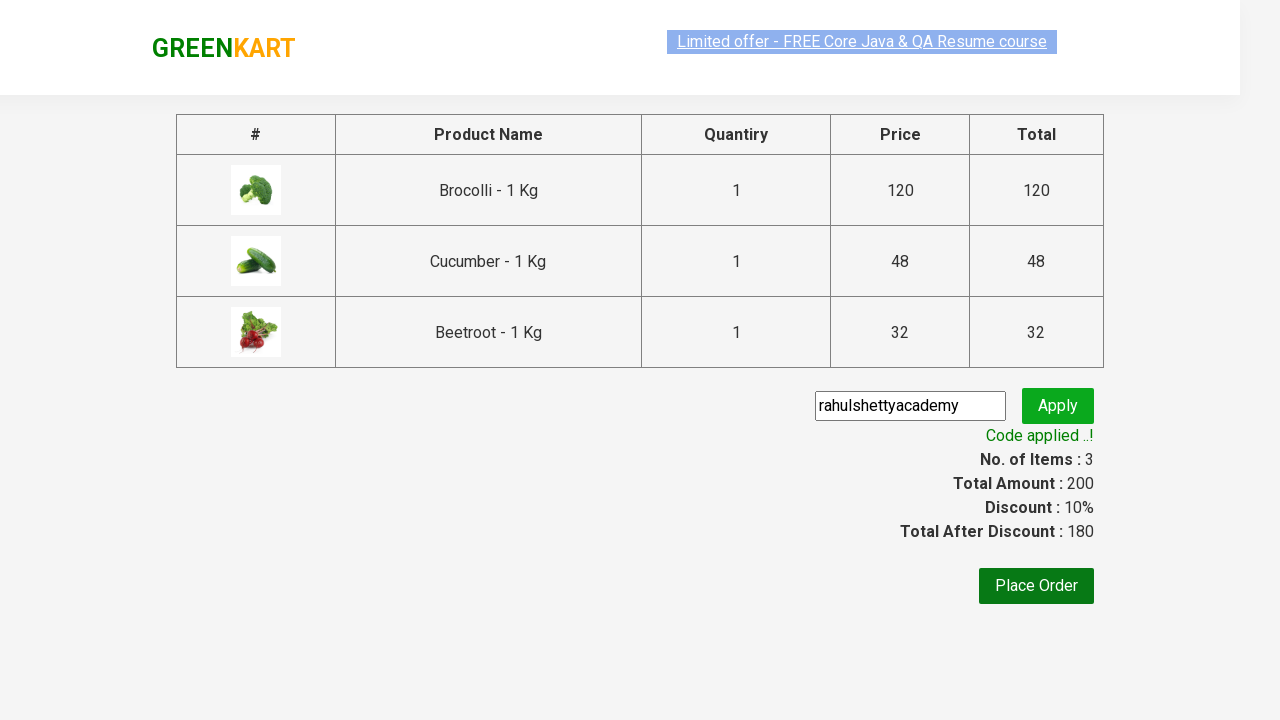